Tests scrolling functionality by scrolling down and then up by 5000 pixels using JavaScript execution

Starting URL: https://bonigarcia.dev/selenium-webdriver-java/long-page.html

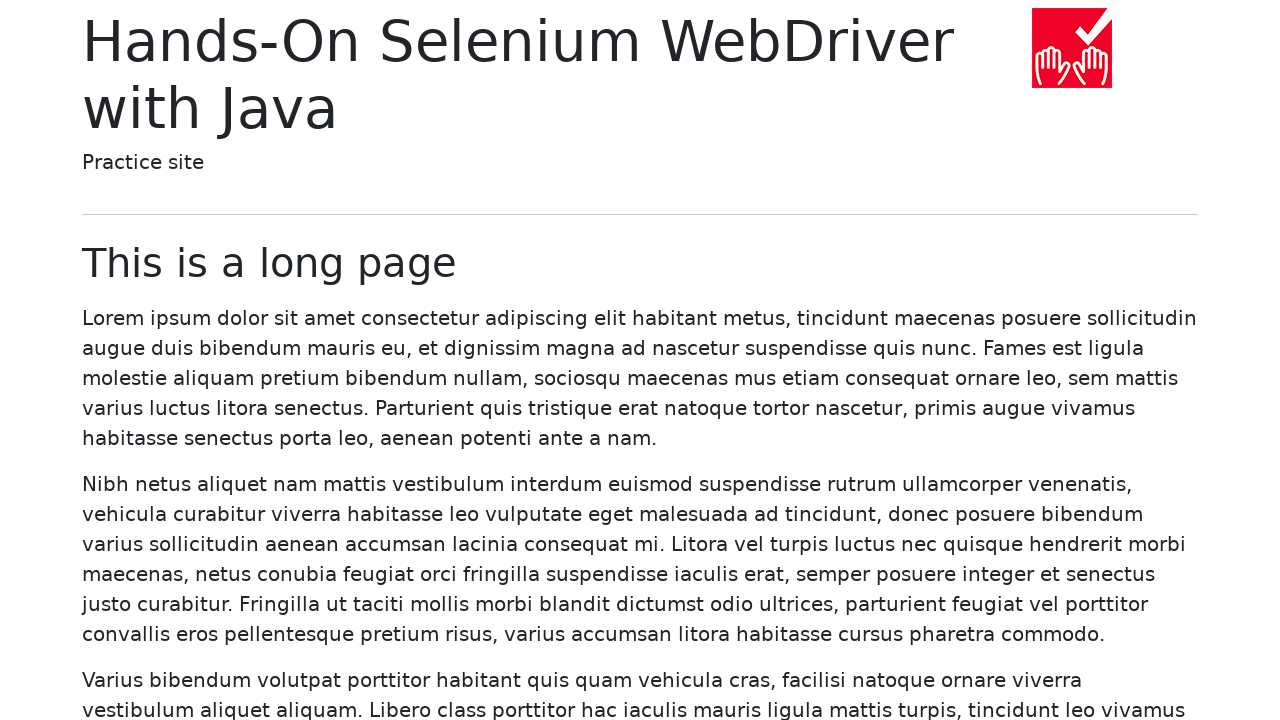

Navigated to long-page.html test page
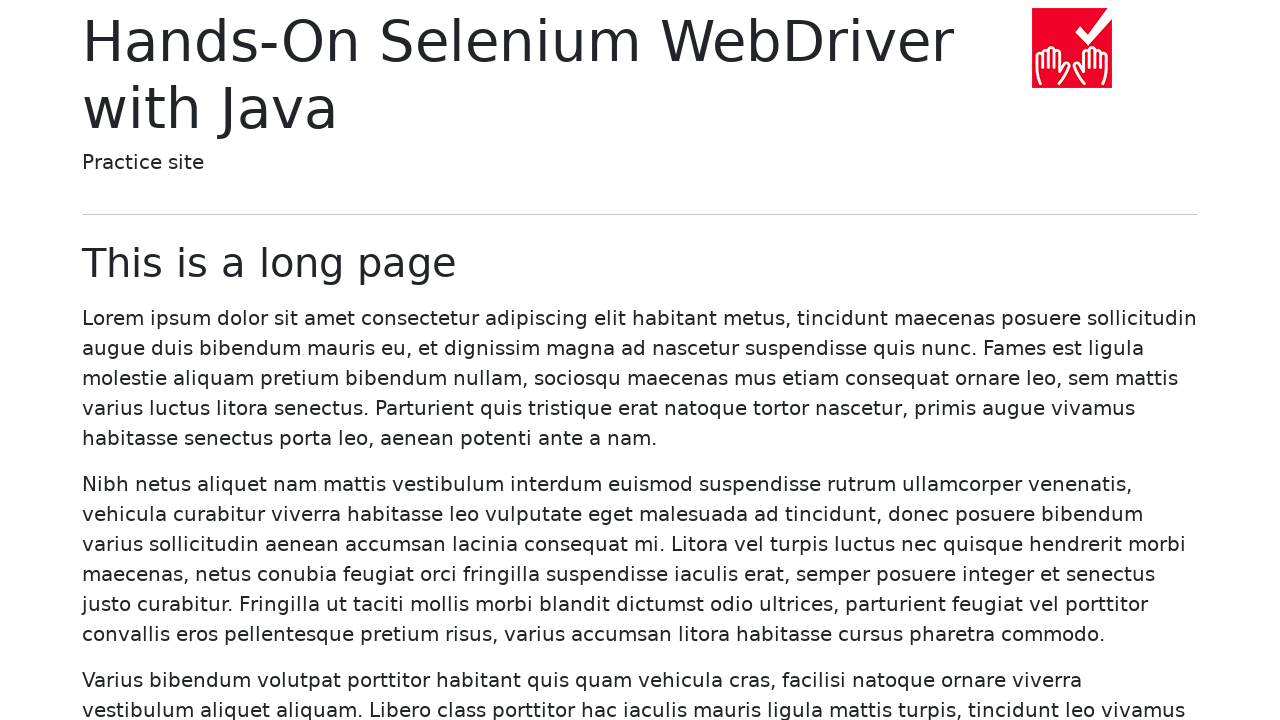

Scrolled down by 5000 pixels using JavaScript
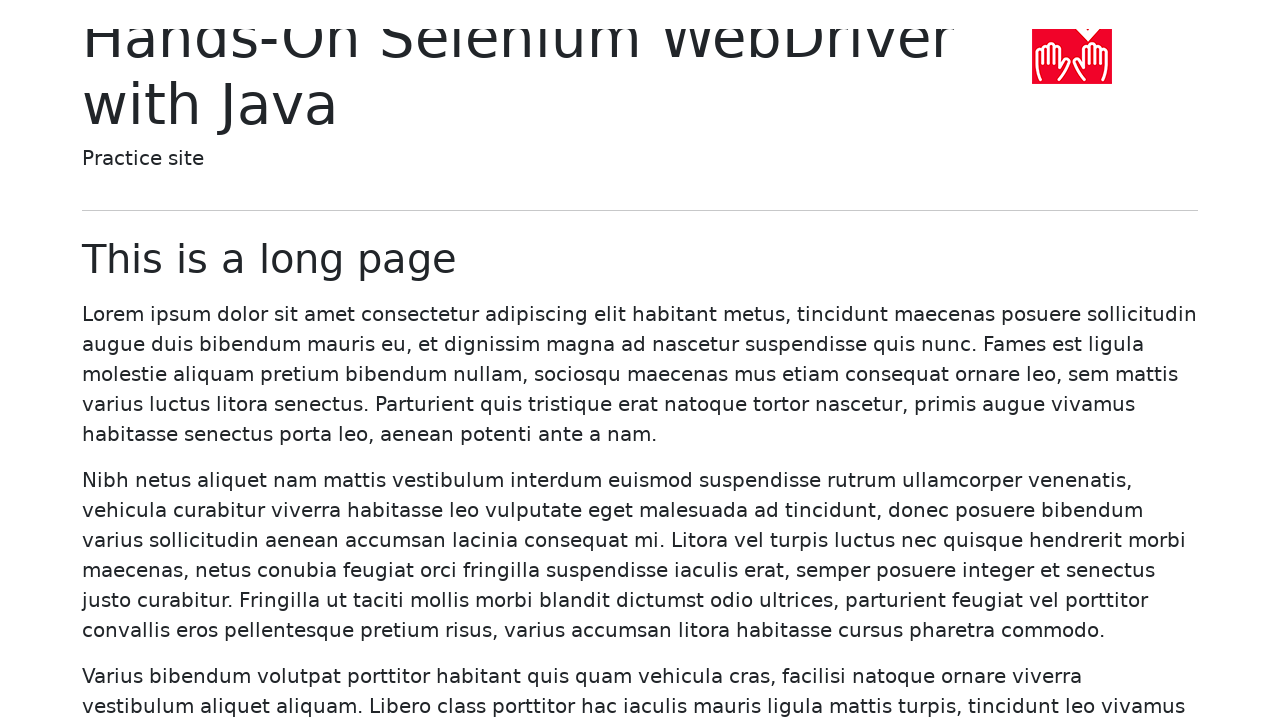

Scrolled up by 5000 pixels using JavaScript
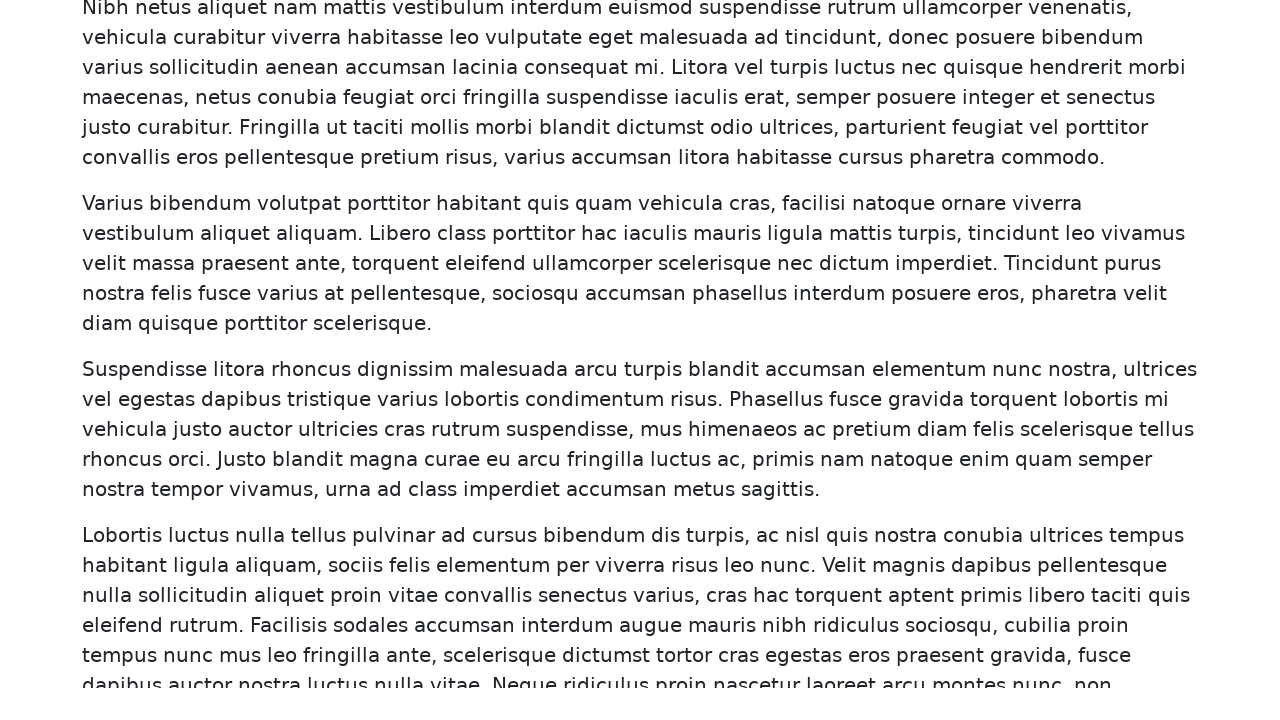

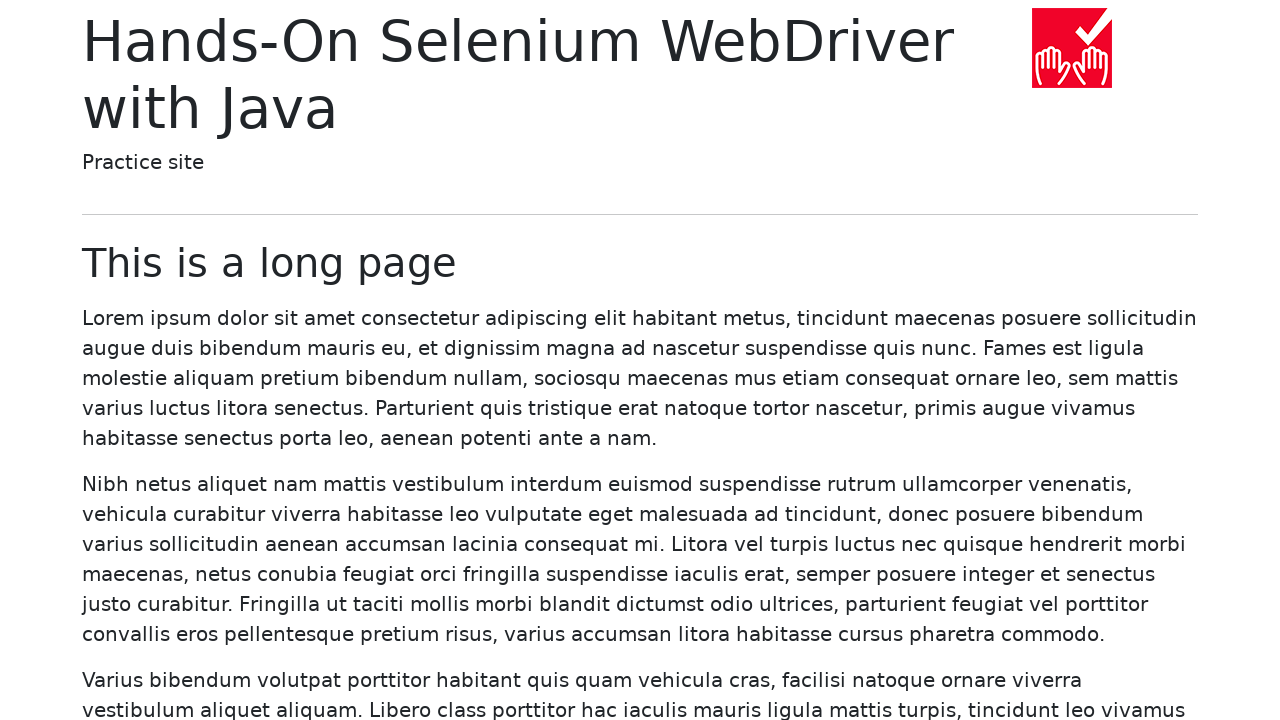